Tests dynamic controls page by clicking on the checkbox remove/add button and verifying the checkbox visibility

Starting URL: https://the-internet.herokuapp.com/

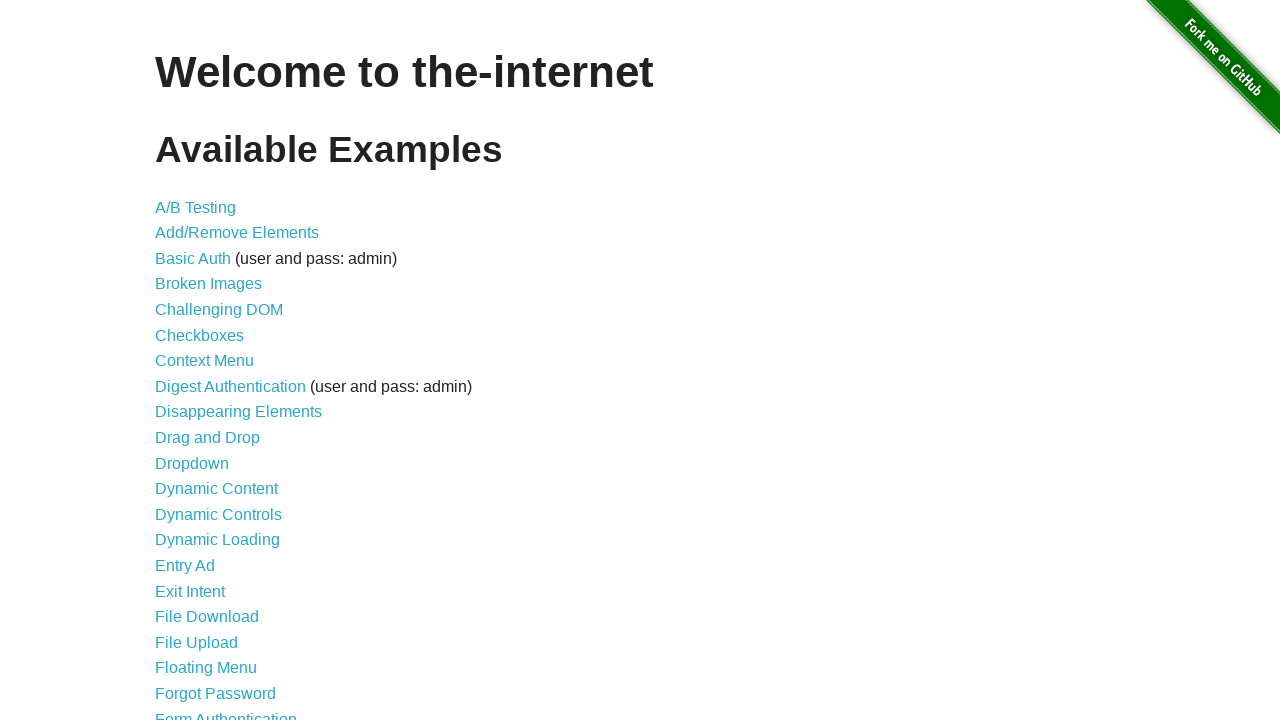

Navigated to the-internet.herokuapp.com homepage
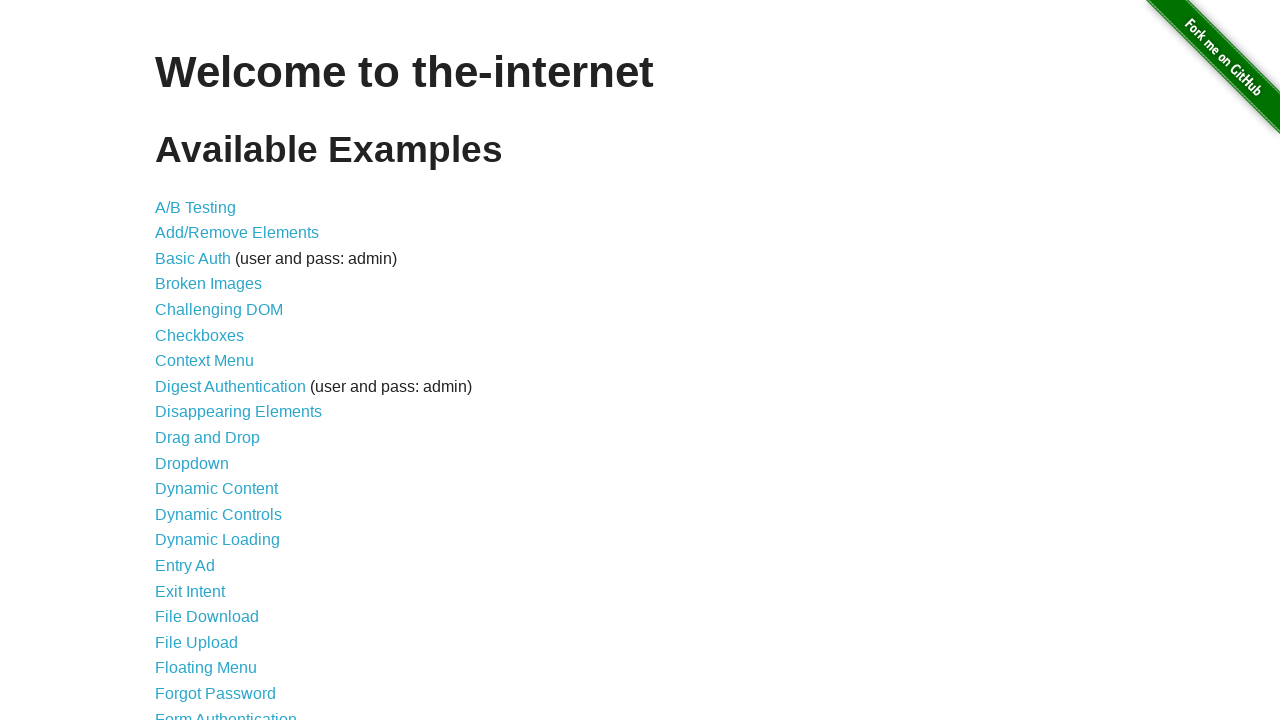

Clicked on Dynamic Controls link at (218, 514) on xpath=//a[contains(text(),'Dynamic Controls')]
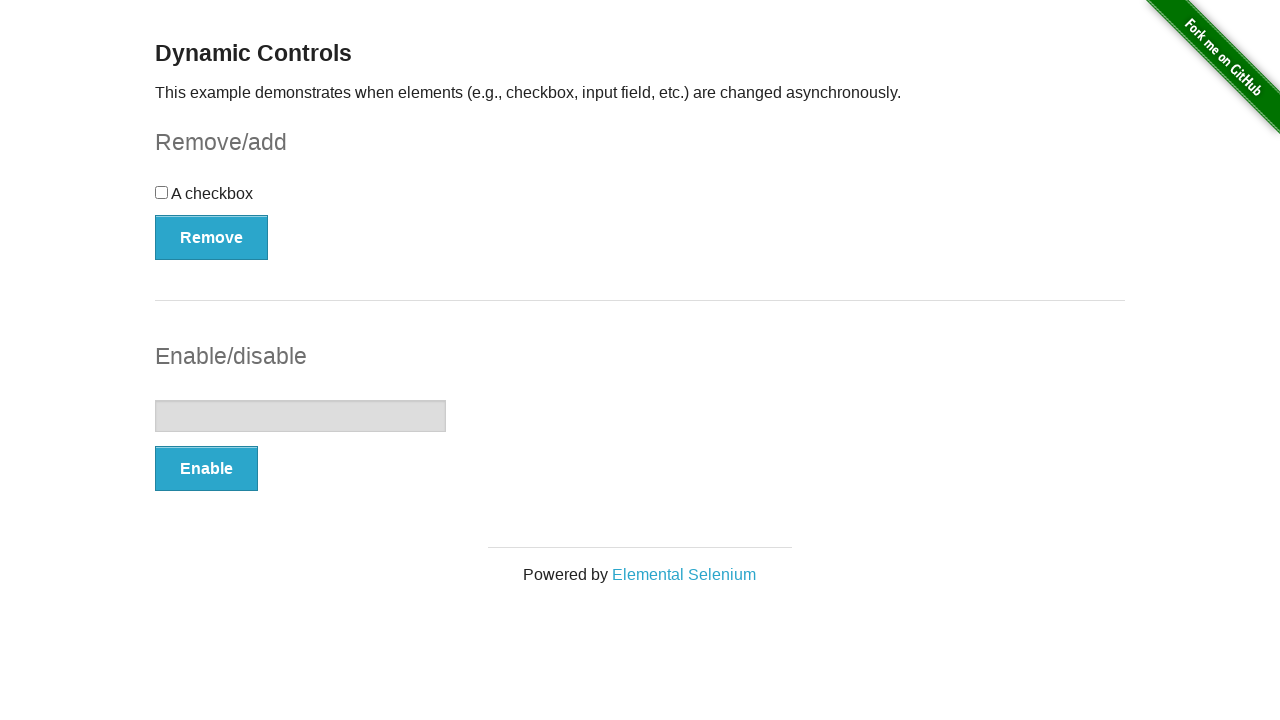

Clicked the checkbox remove/add button at (212, 237) on xpath=//*[@id='checkbox-example']/button
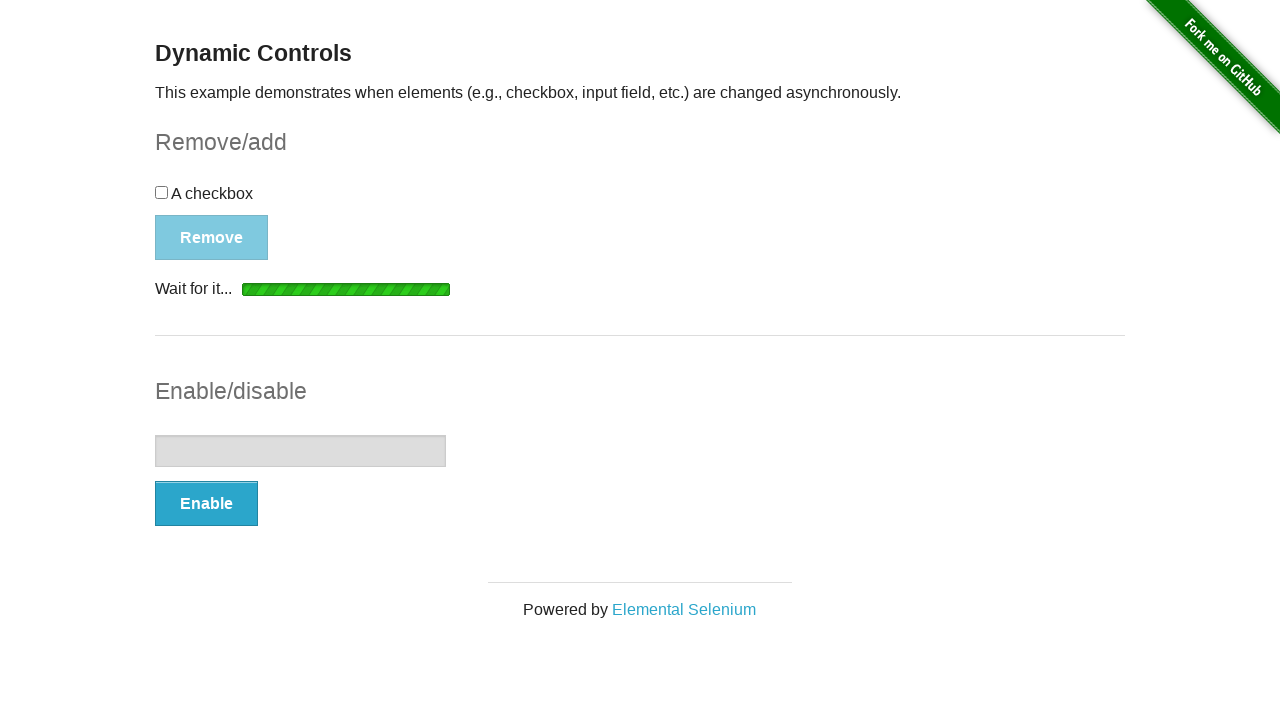

Checkbox is now visible after clicking button
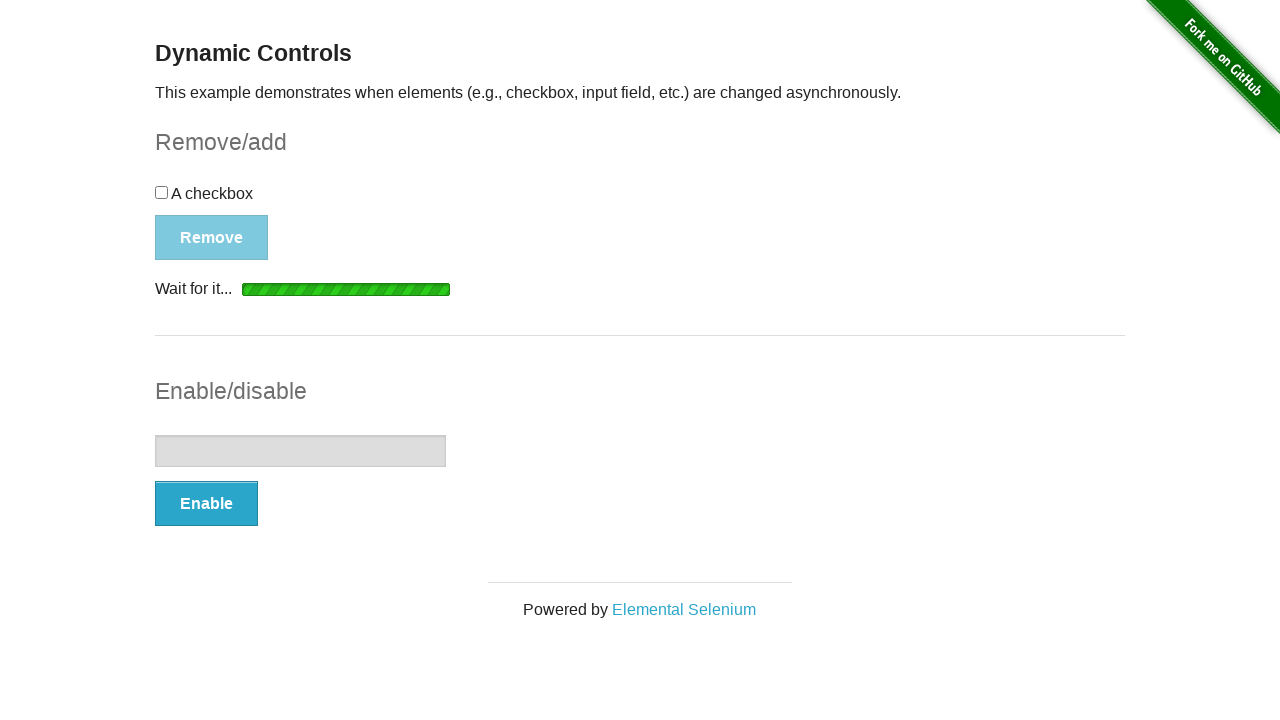

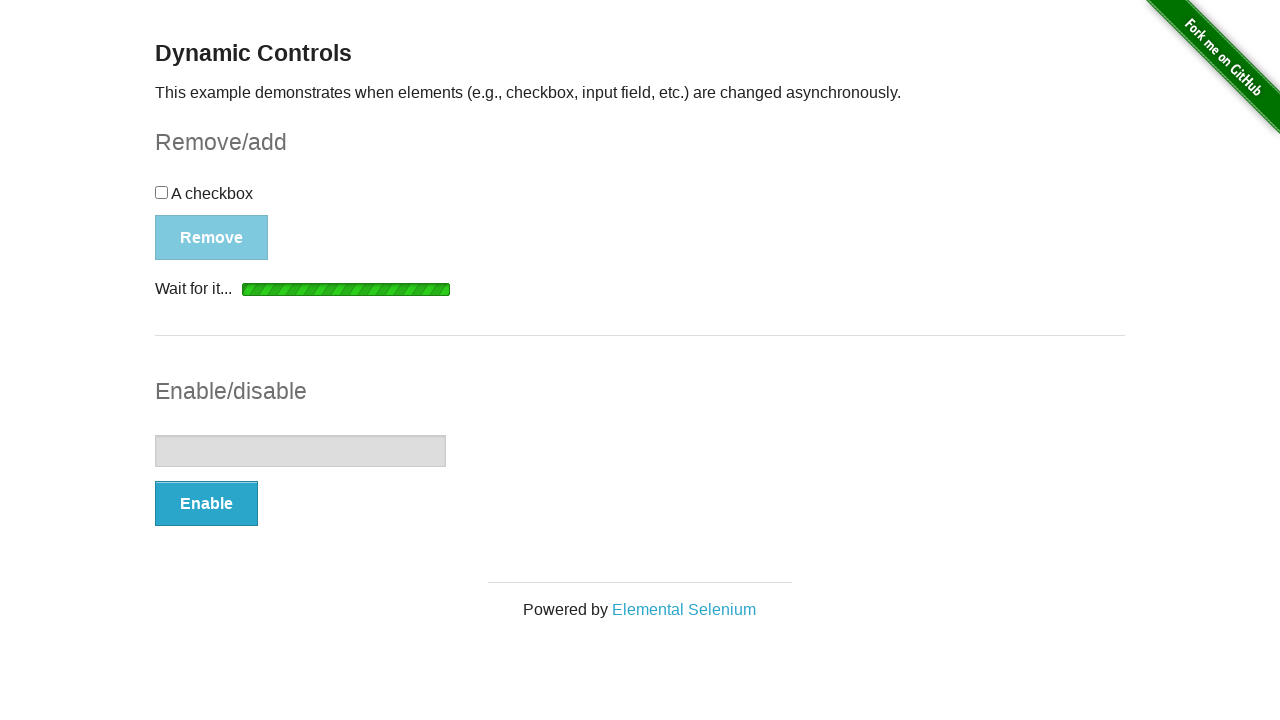